Navigates to a CSDN blog page and verifies that links are present on the page

Starting URL: https://blog.csdn.net/lzw_java?type=blog

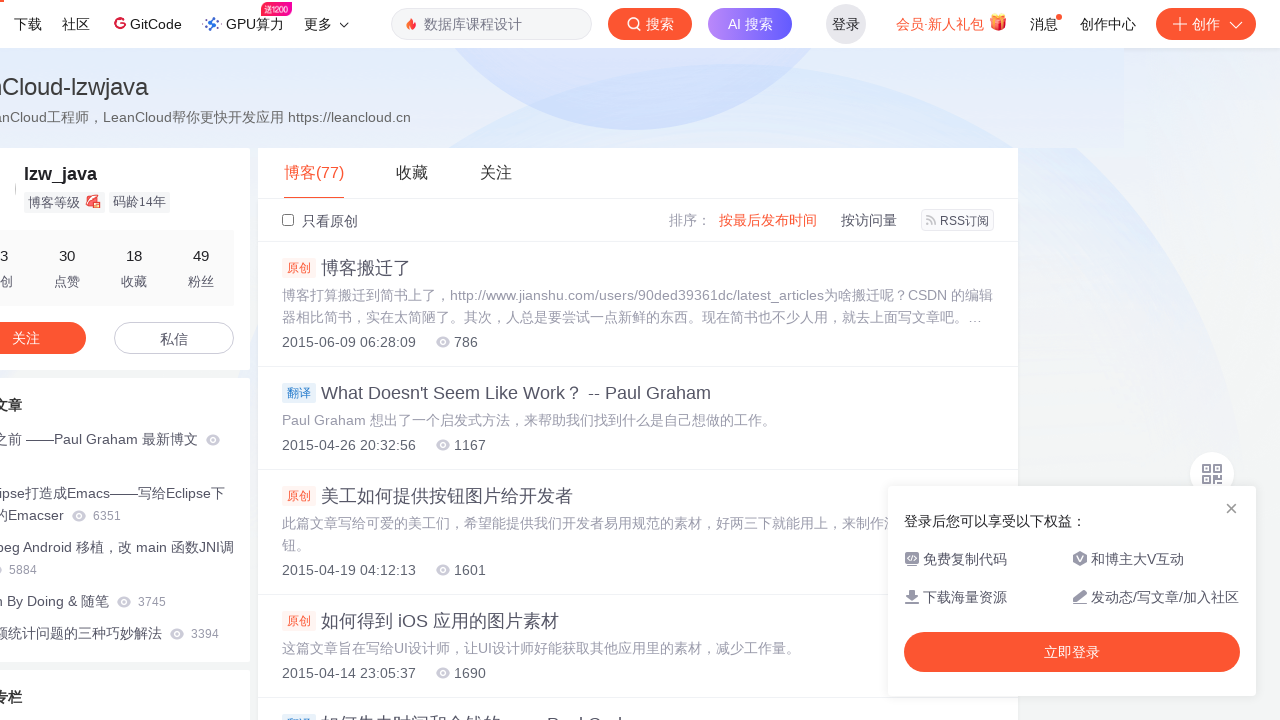

Navigated to CSDN blog page
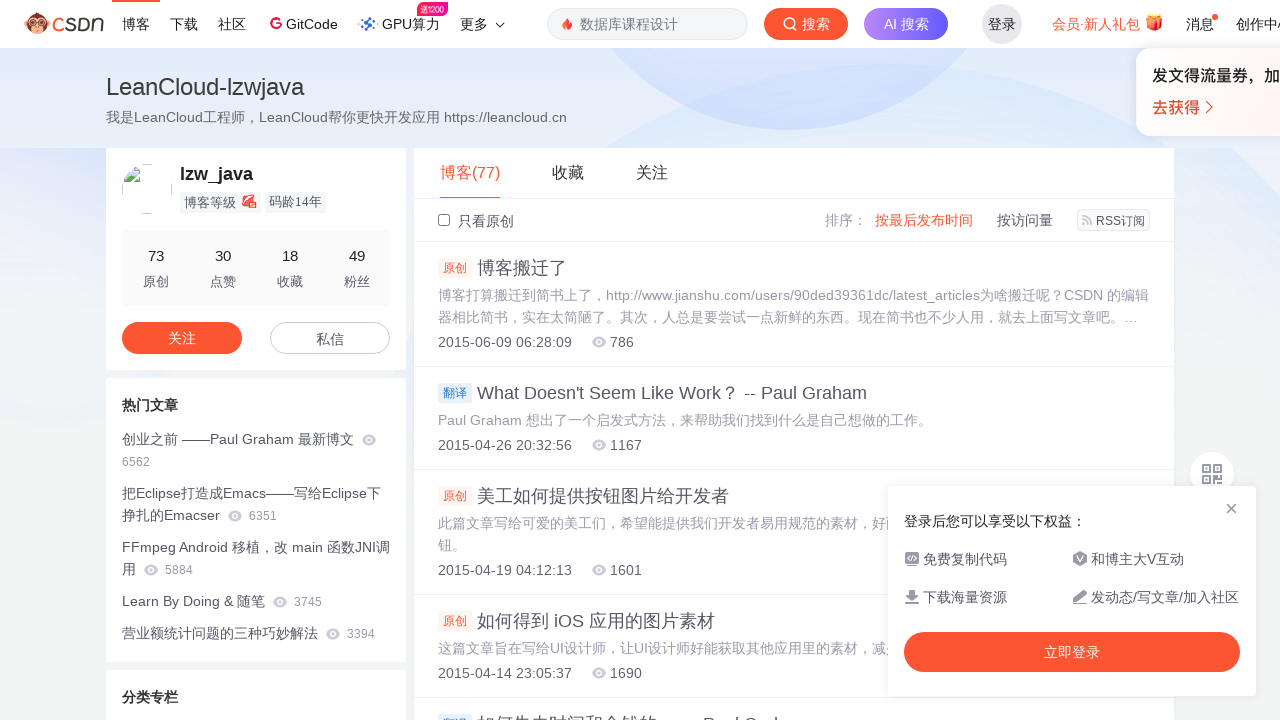

Links loaded on the page
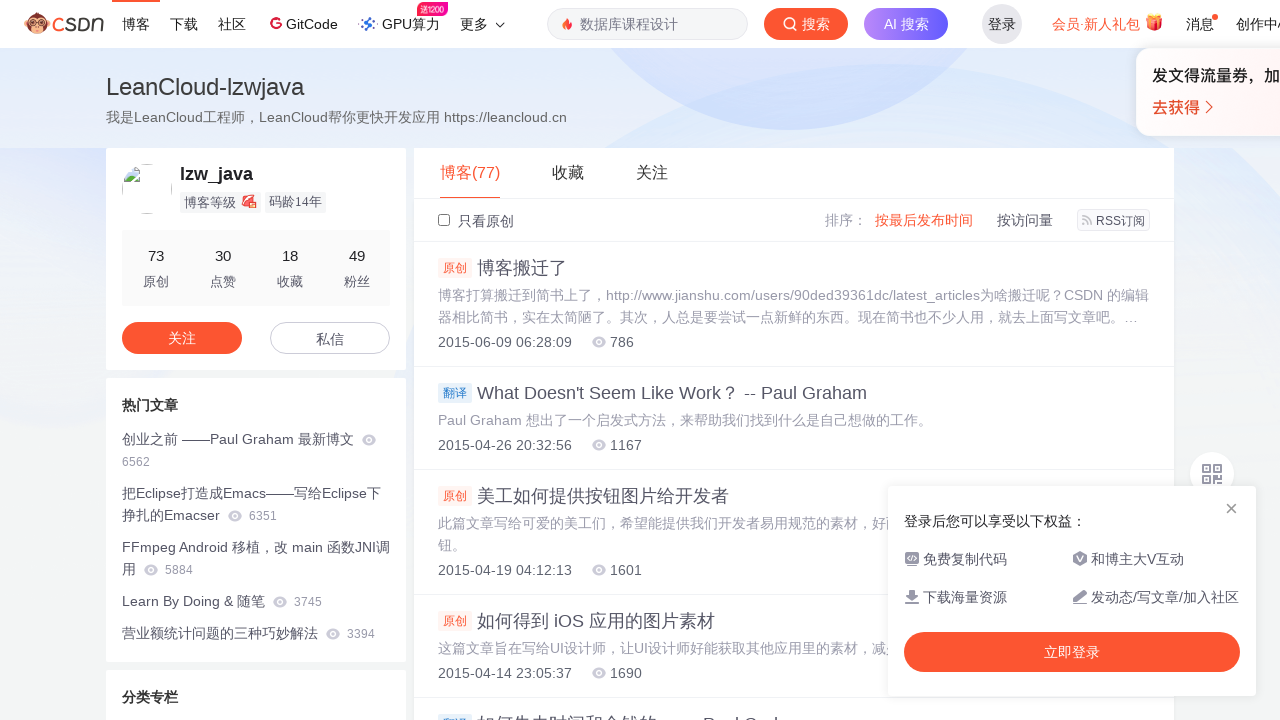

Found 125 links on the page
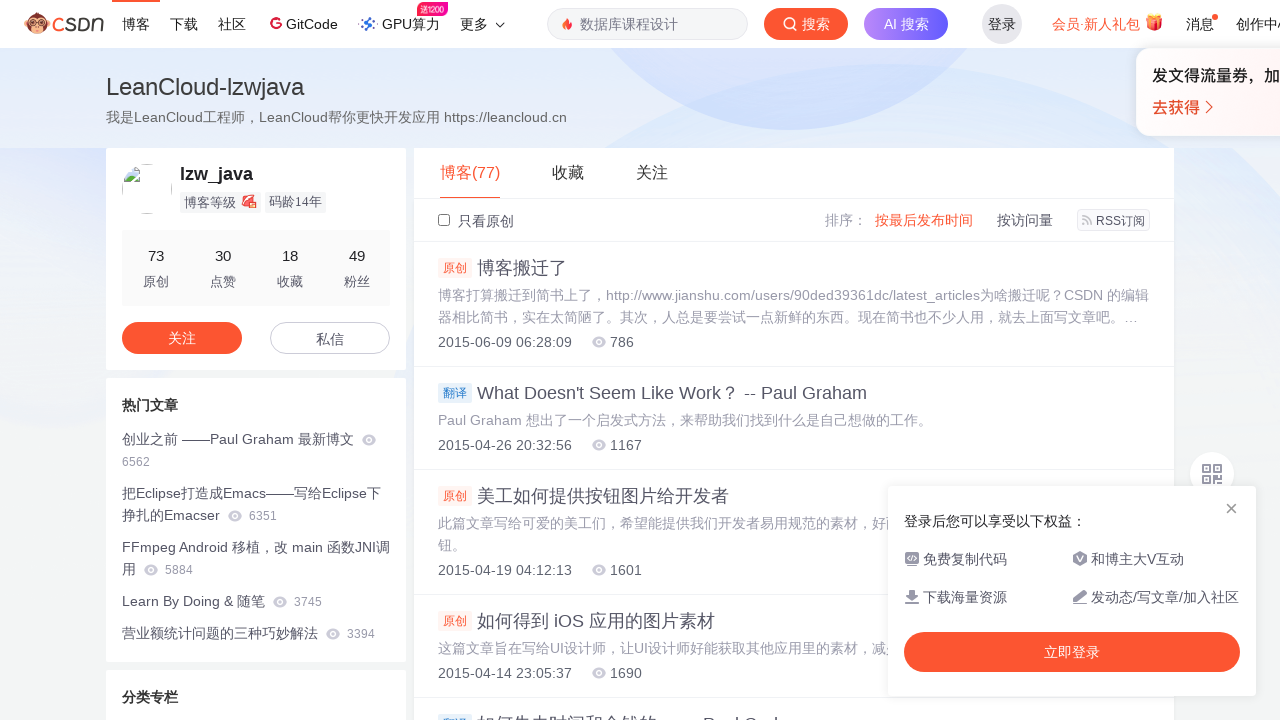

Verified that links are present on the page
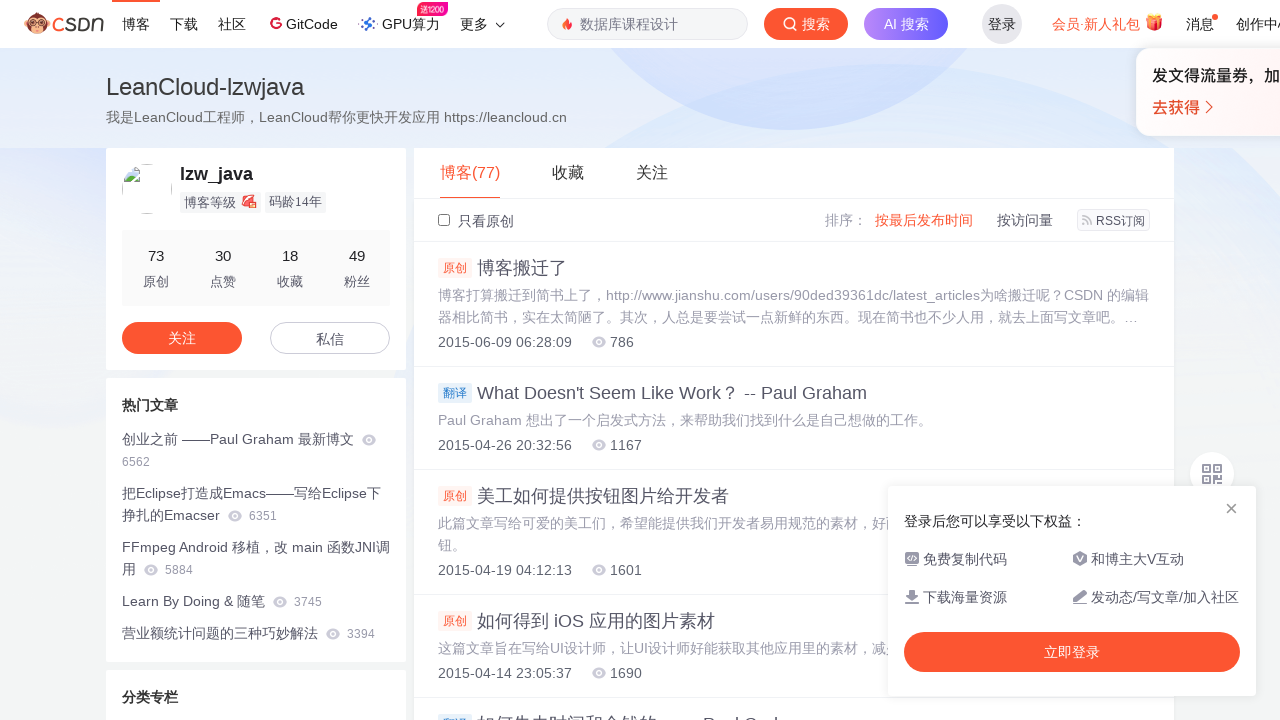

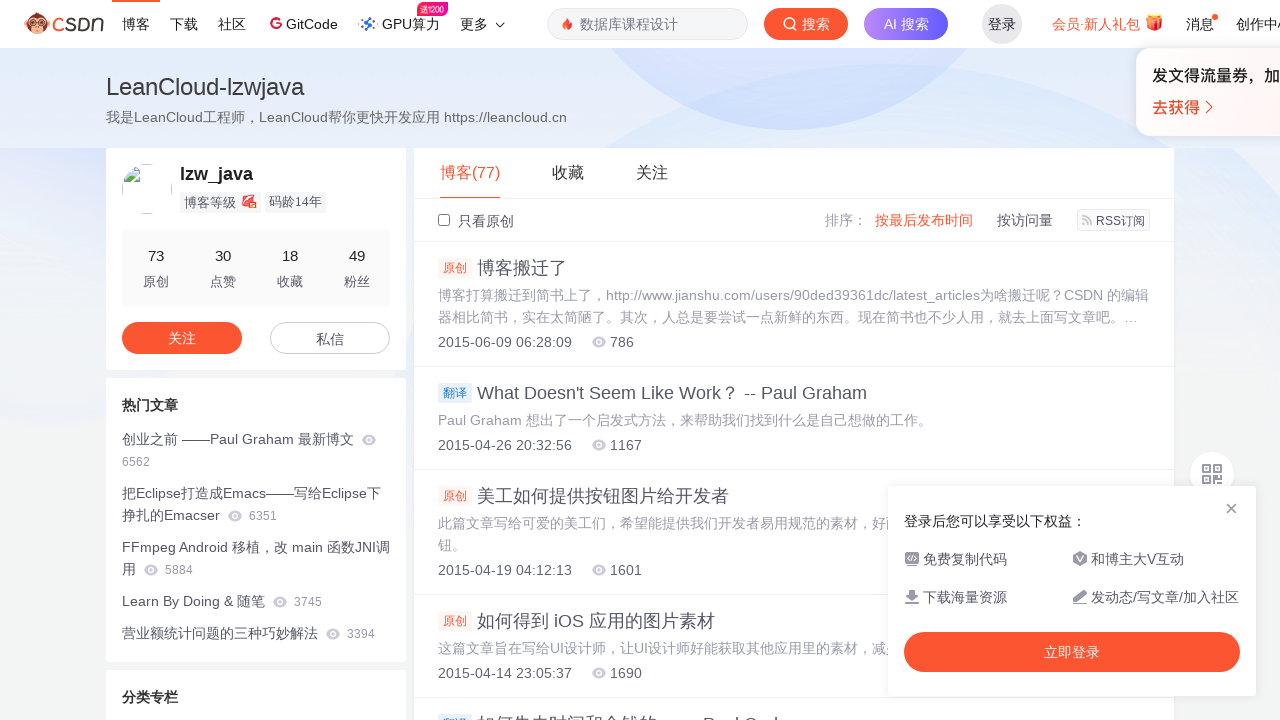